Tests iframe interaction by switching to an iframe and filling a text input field

Starting URL: https://demo.automationtesting.in/Frames.html

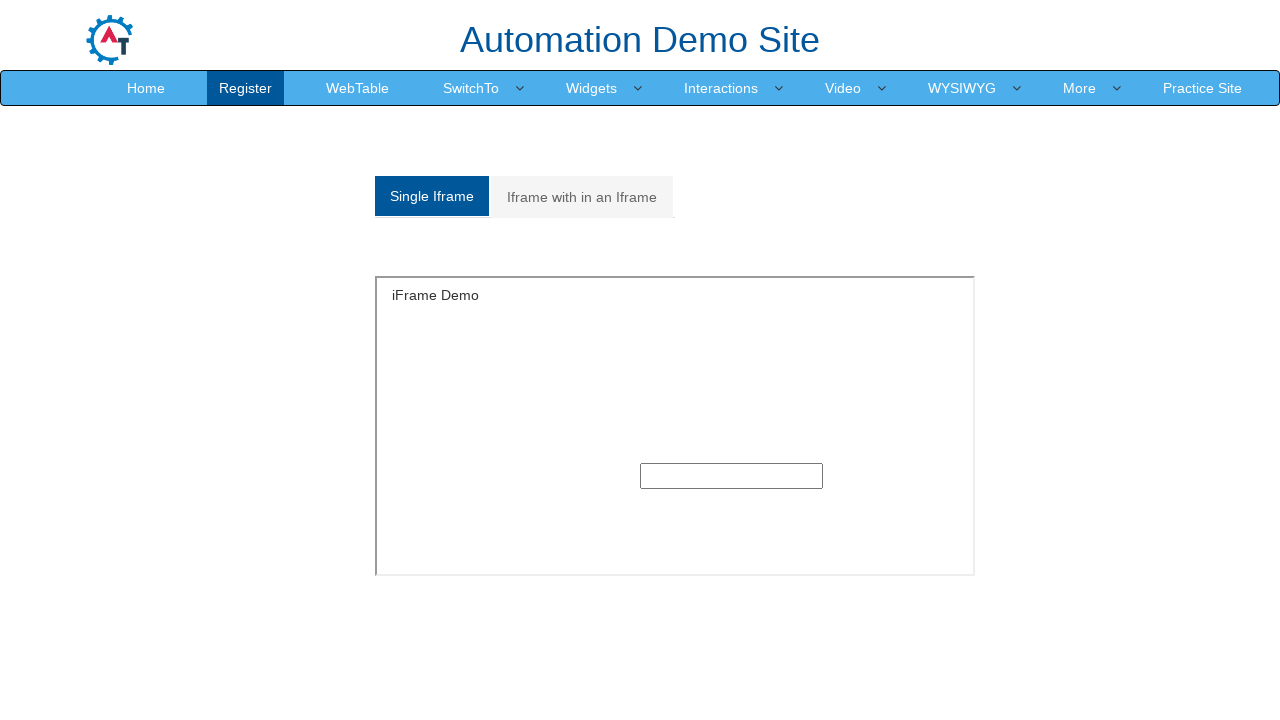

Located the first iframe on the page
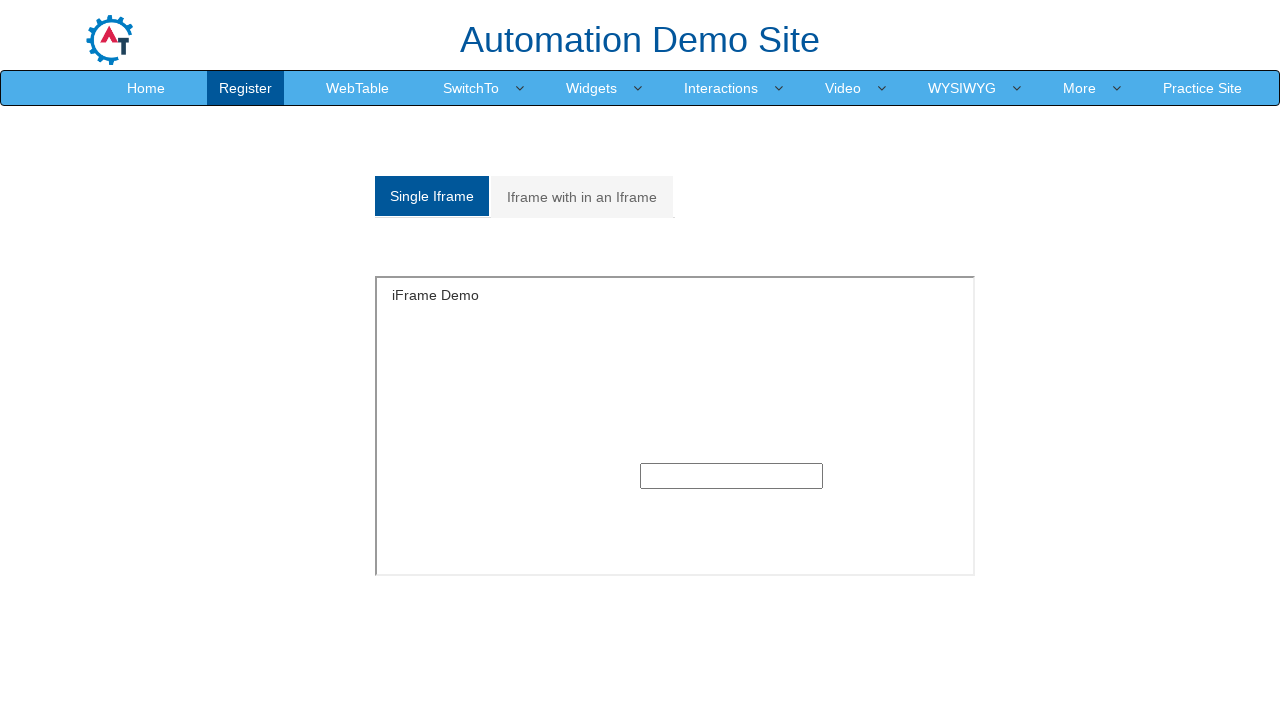

Text input field in iframe became visible
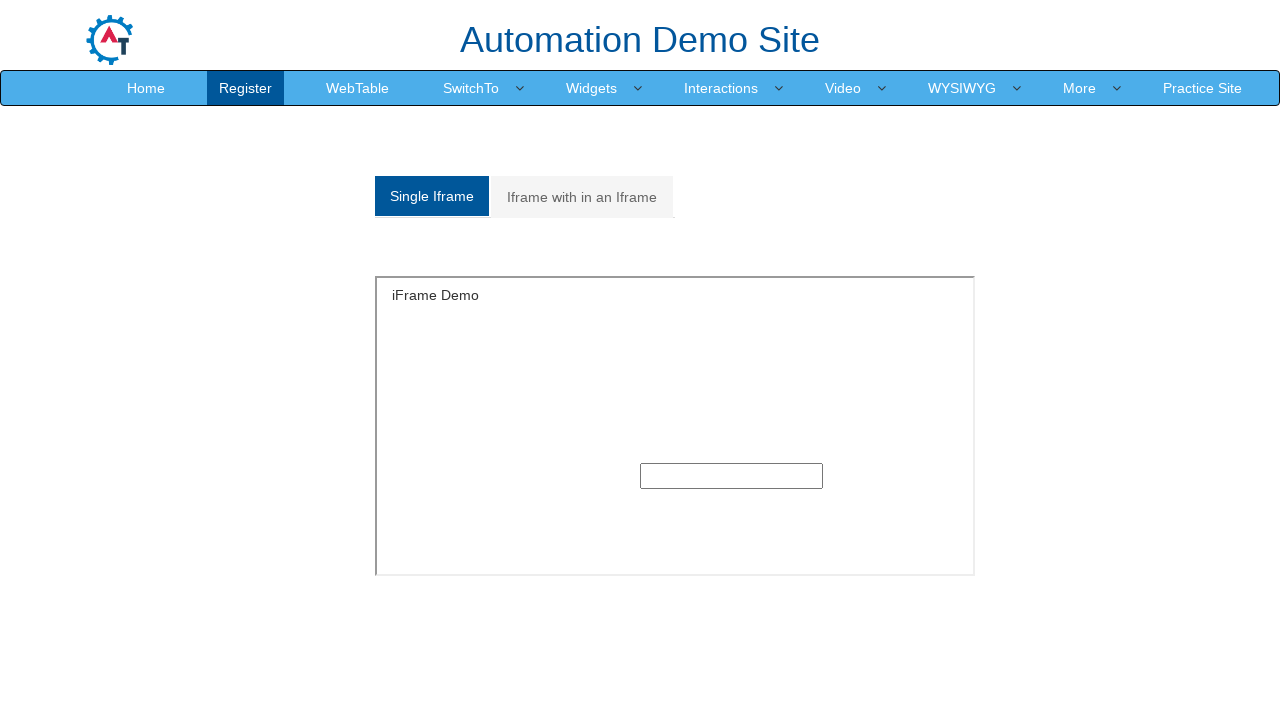

Filled text input field in iframe with 'abcdef' on iframe >> nth=0 >> internal:control=enter-frame >> input[type='text']
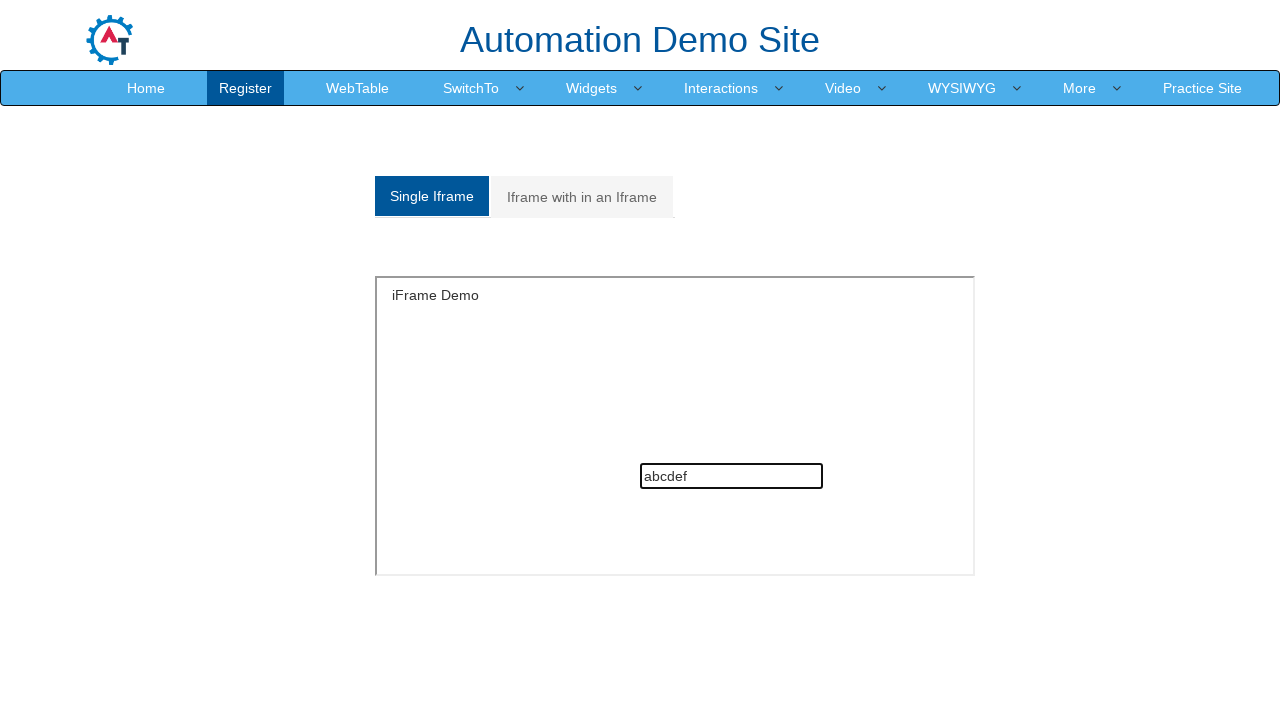

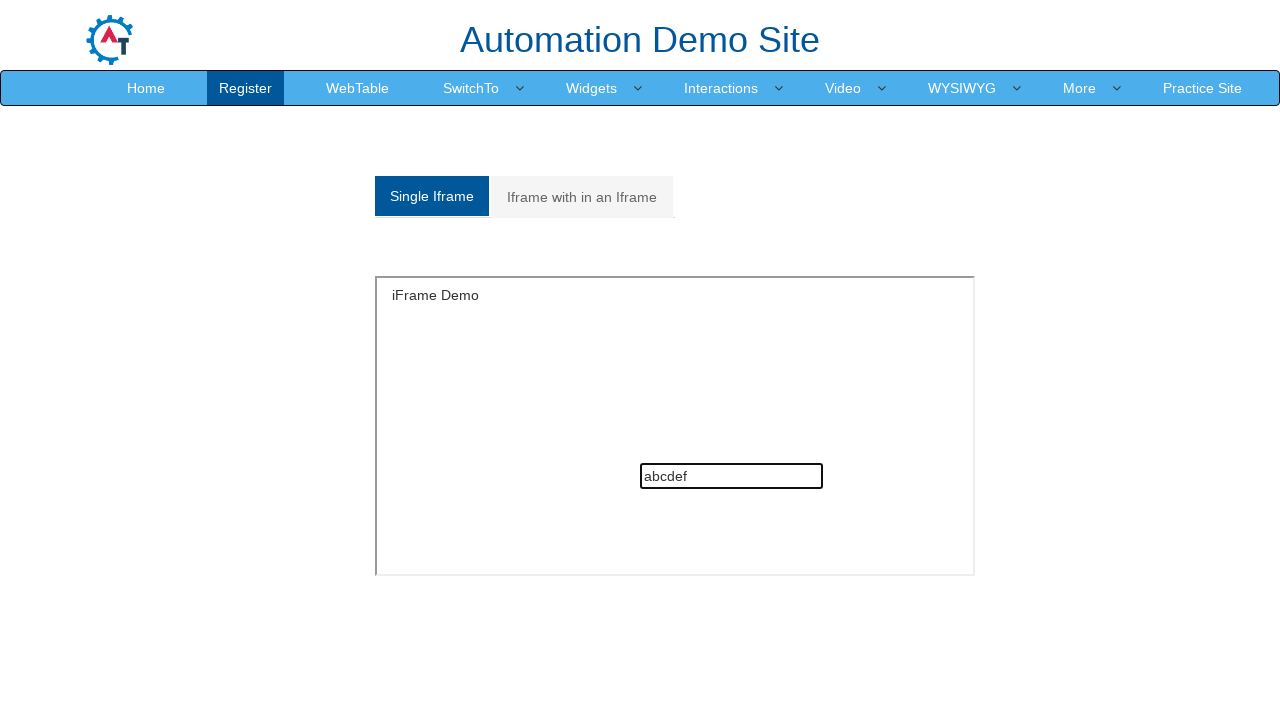